Verifies that the "Log In" button on the NextBaseCRM login page displays the expected text "Log In" by checking the button's value attribute.

Starting URL: https://login1.nextbasecrm.com/

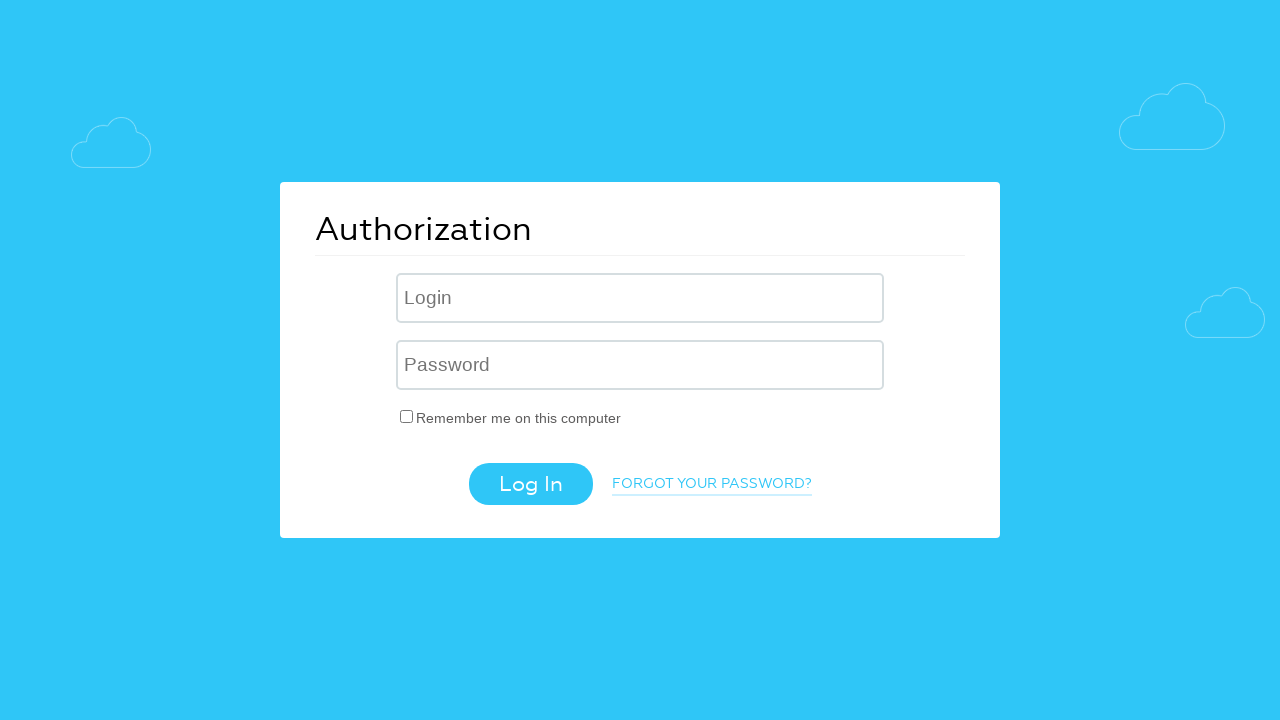

Located Log In button using CSS selector input[value='Log In']
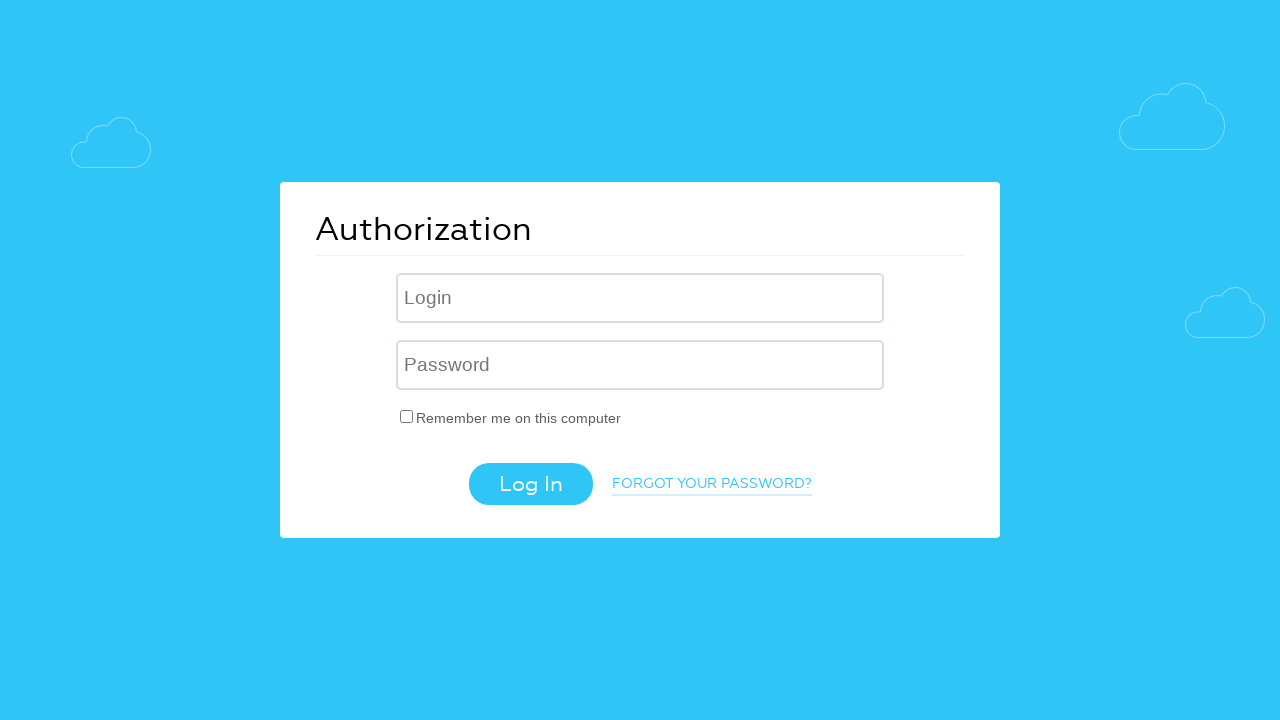

Log In button is now visible
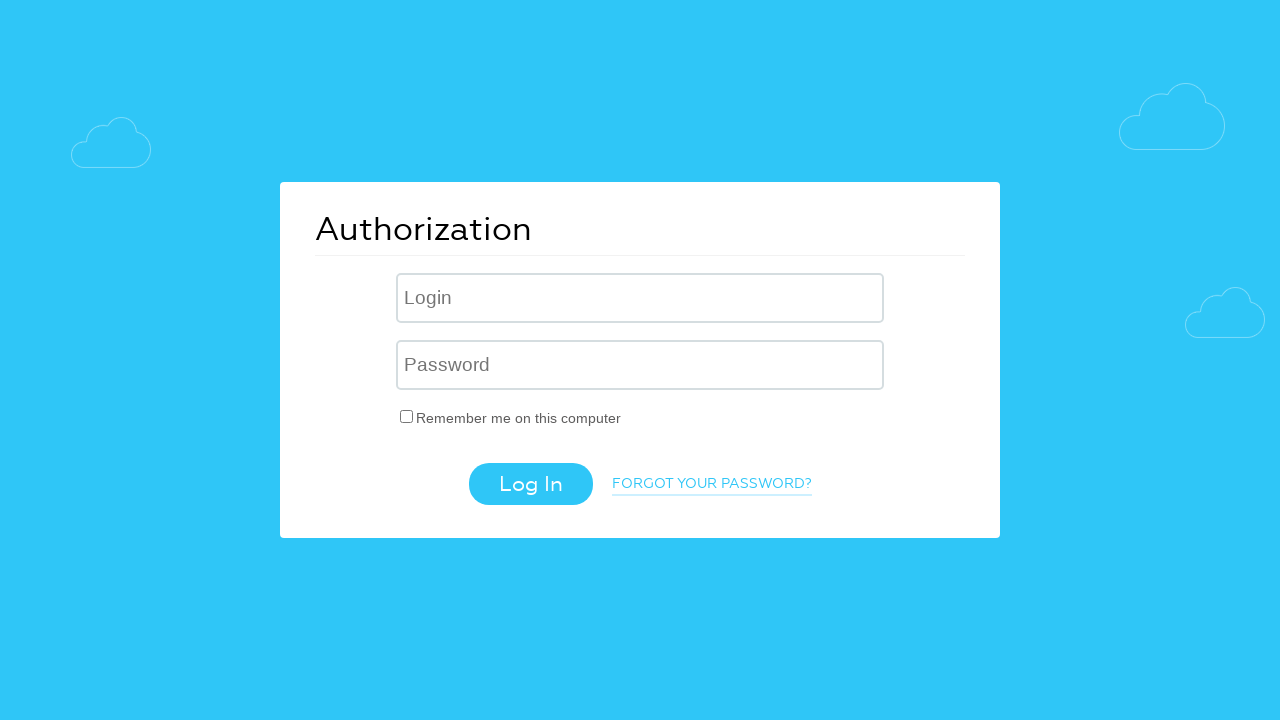

Retrieved value attribute from Log In button
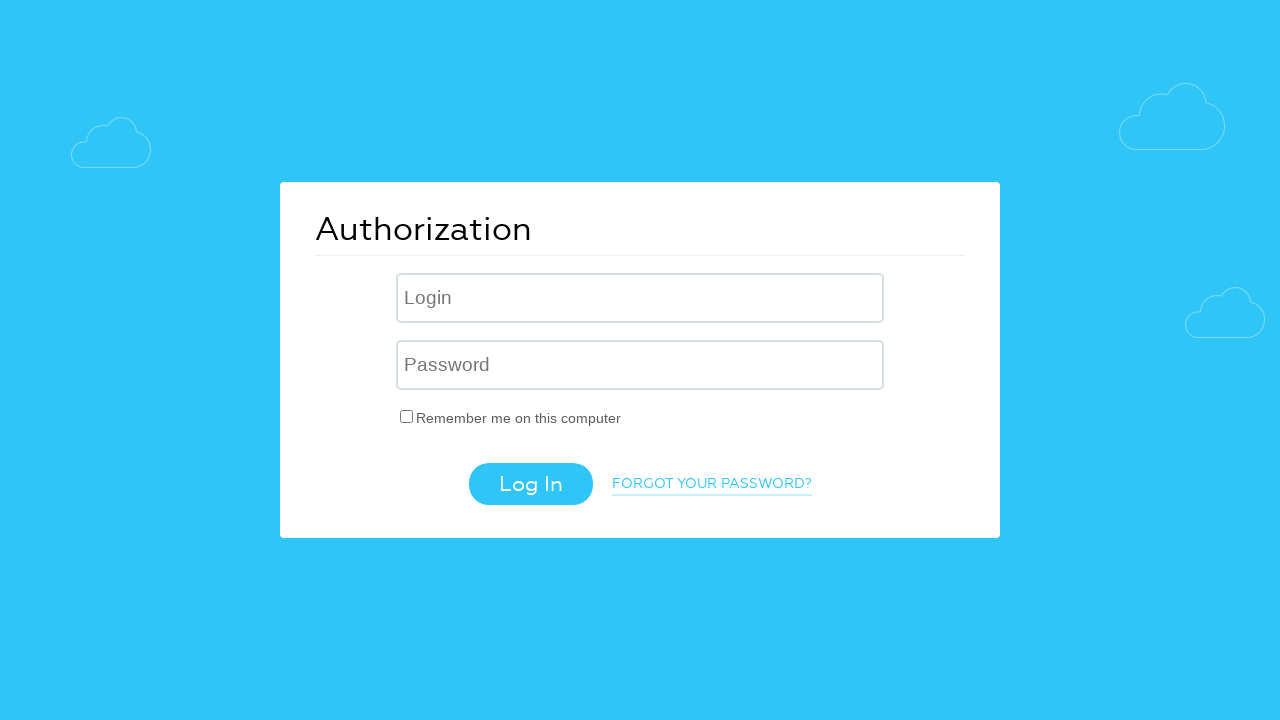

Assertion passed: Log In button value attribute matches expected text 'Log In'
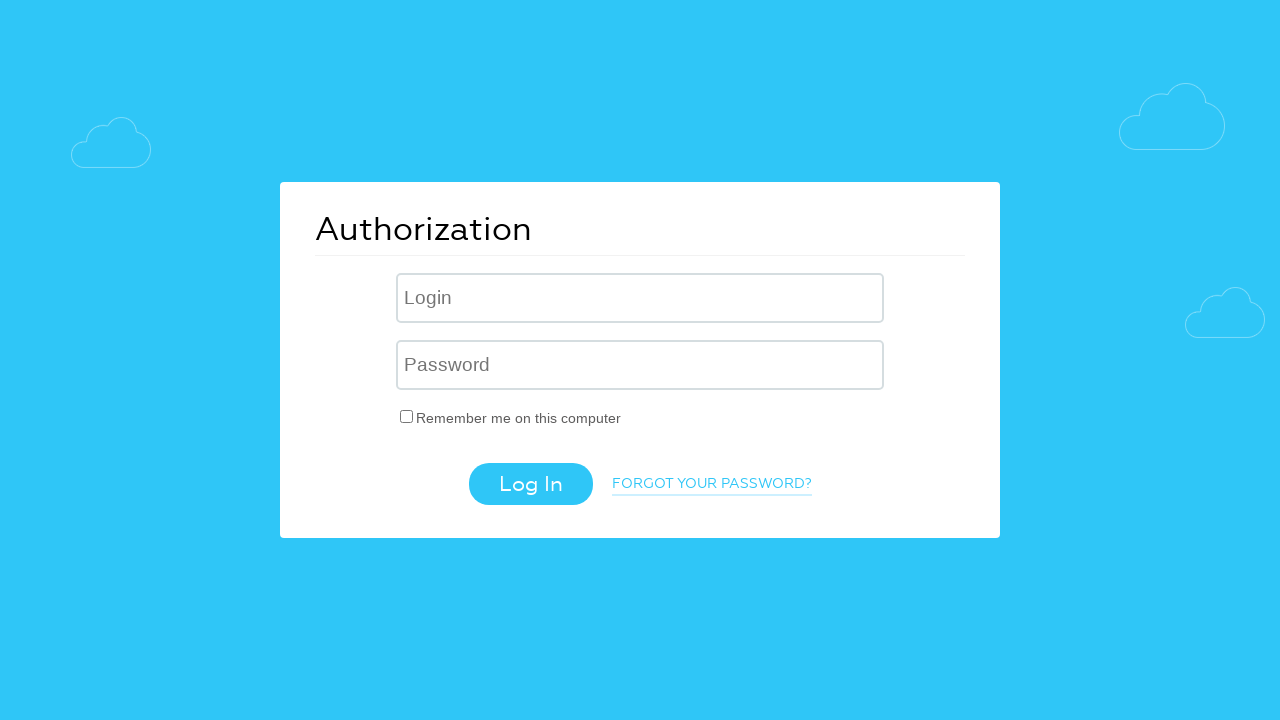

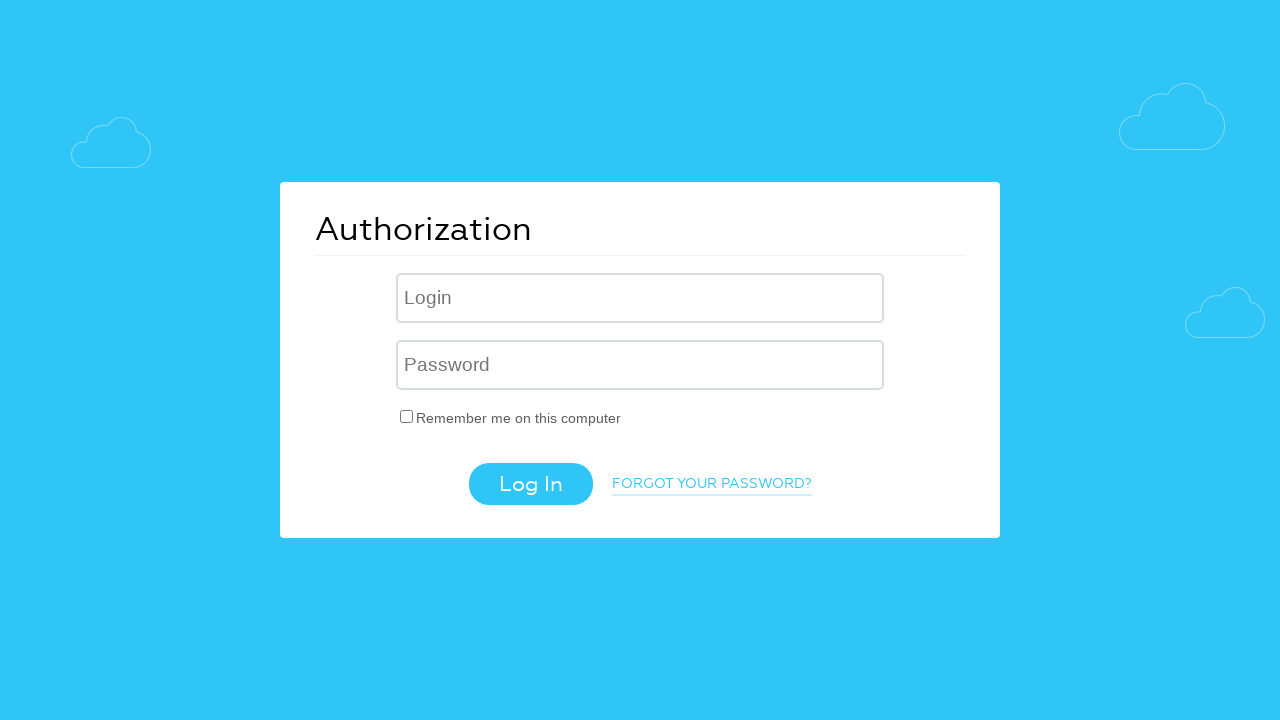